Tests RGB color sliders by switching to iframe and manipulating red, green, and blue slider handles to different positions

Starting URL: http://www.globalsqa.com/demo-site/sliders

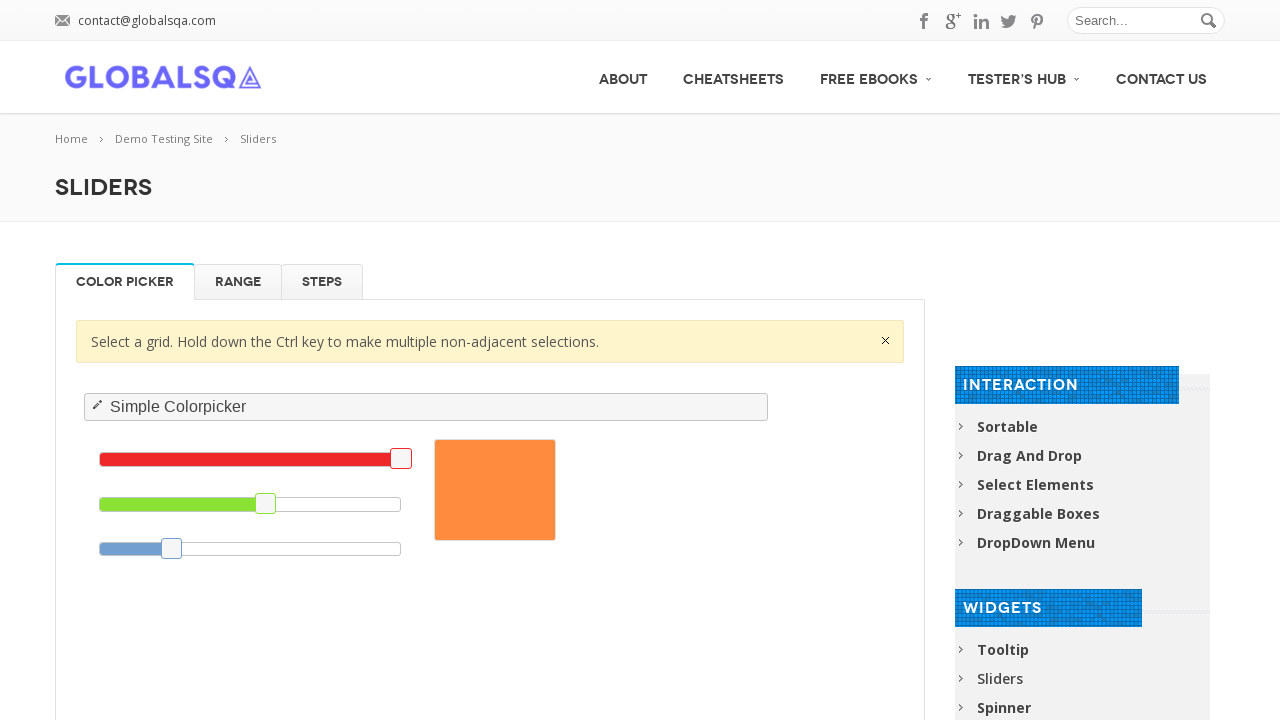

Located demo iframe
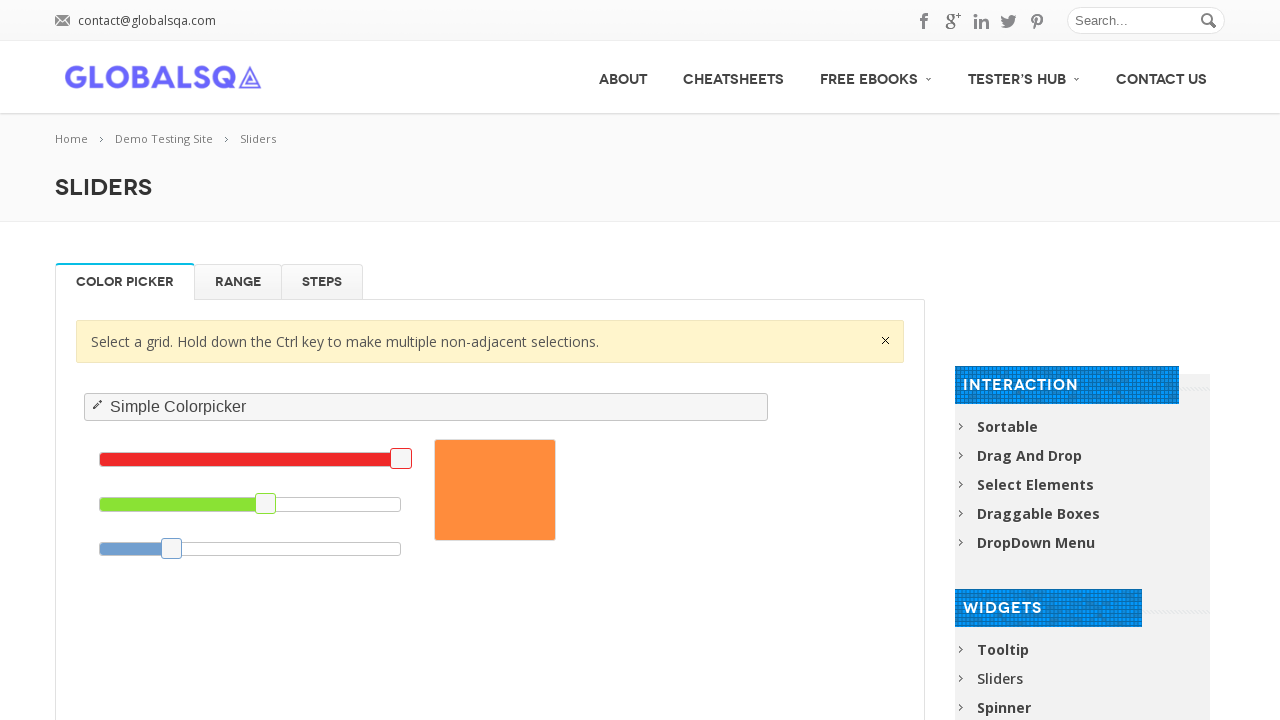

Red slider element loaded
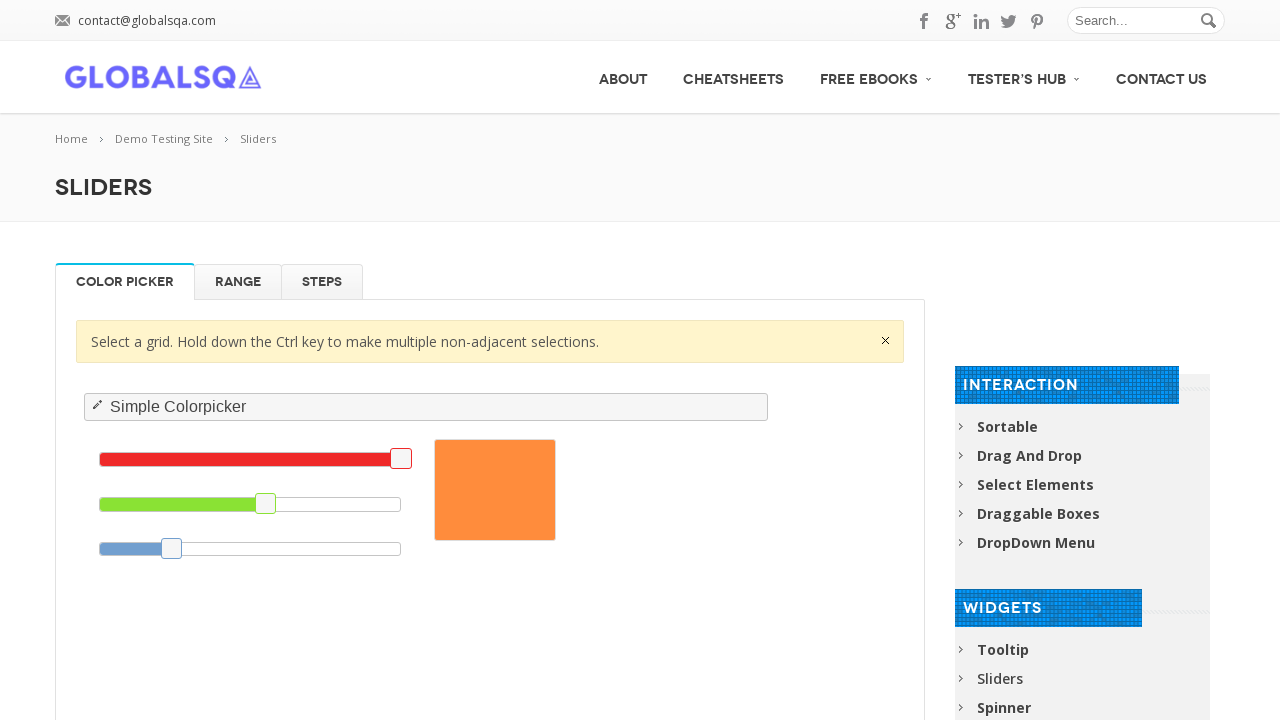

Located red slider element
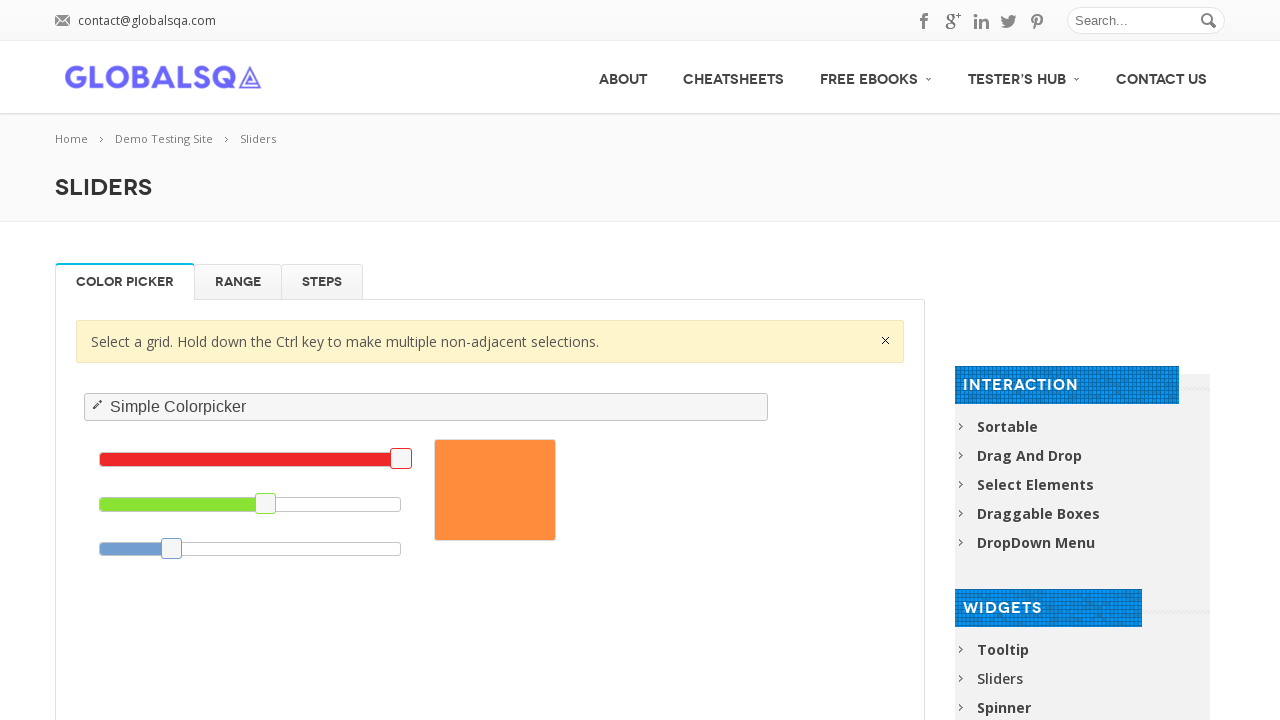

Located red slider handle
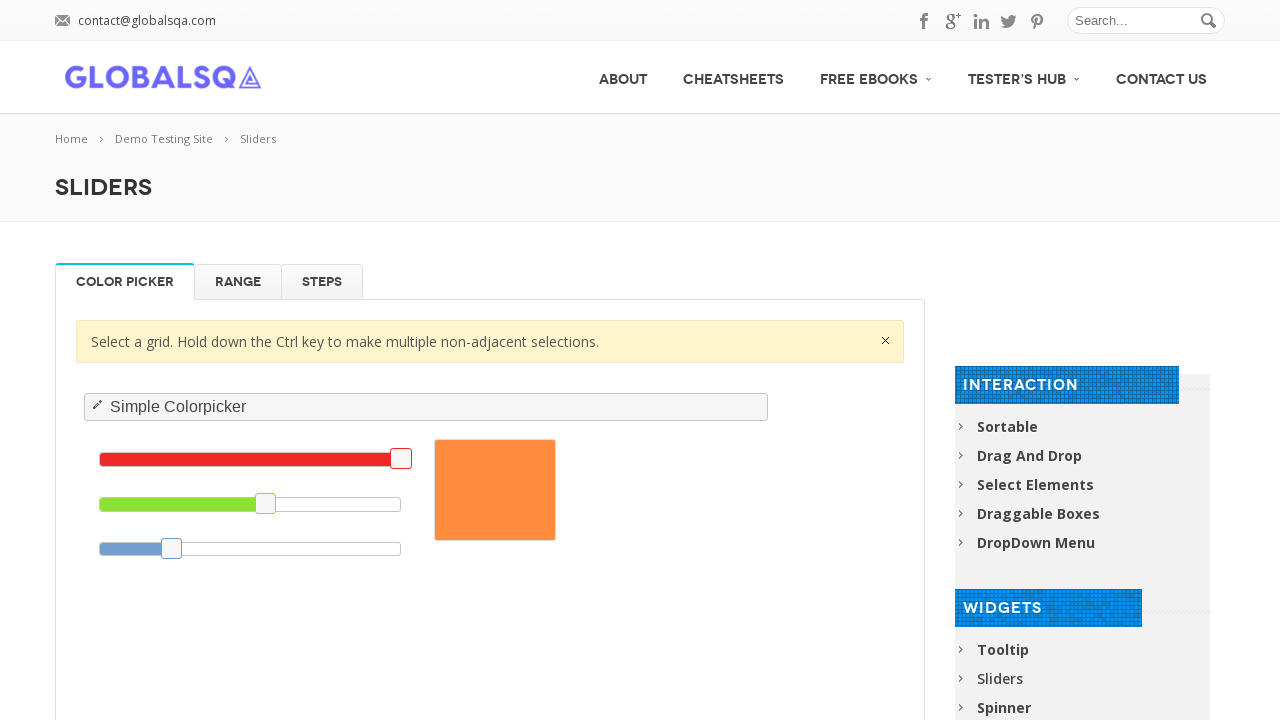

Located green slider element
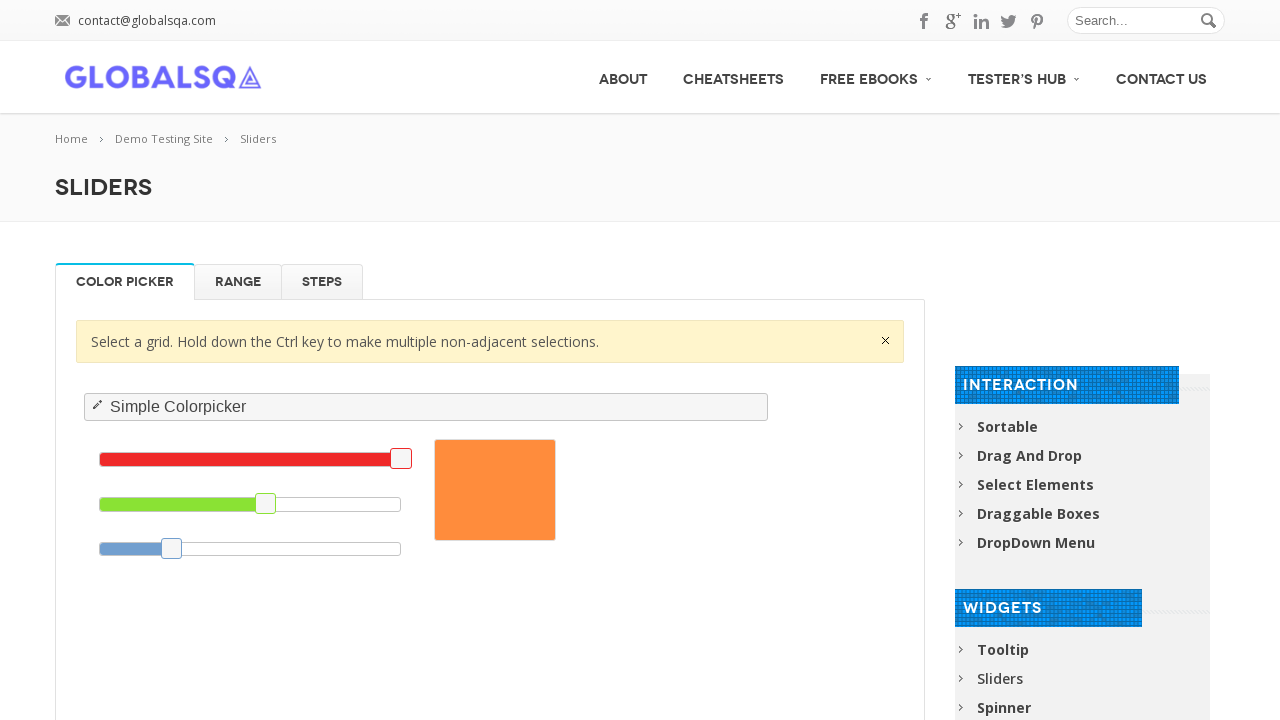

Located green slider handle
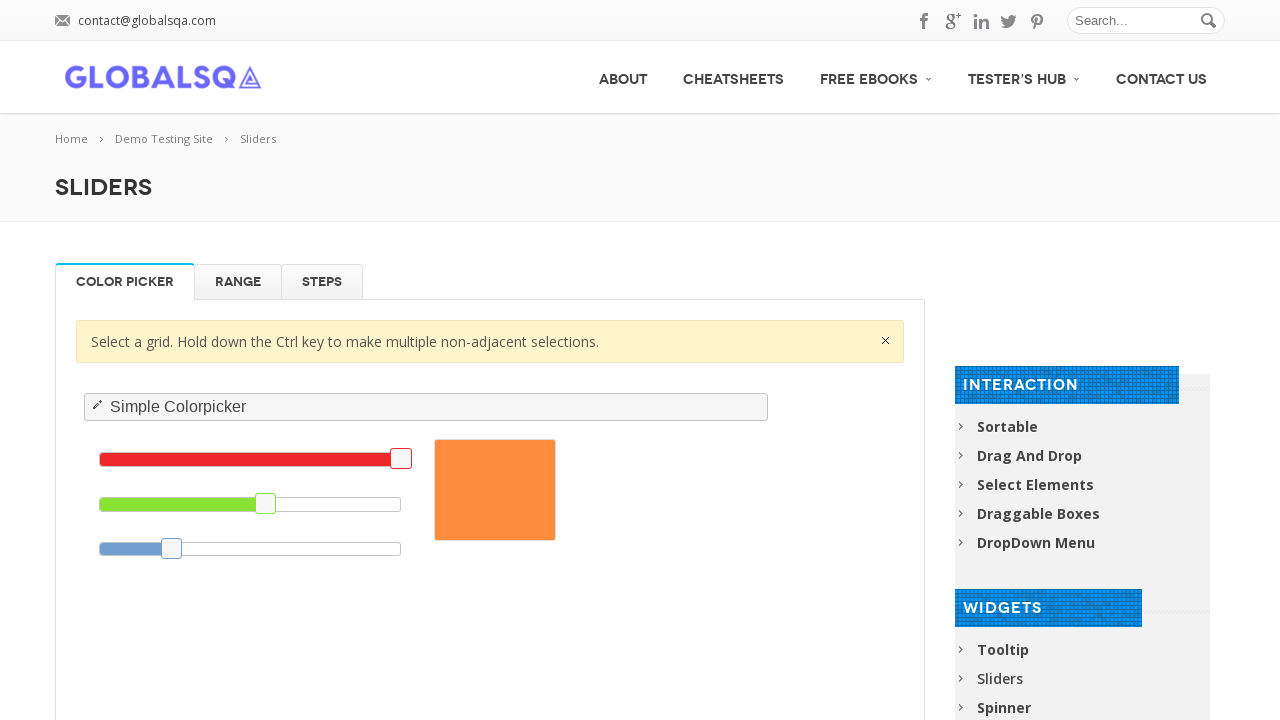

Located blue slider element
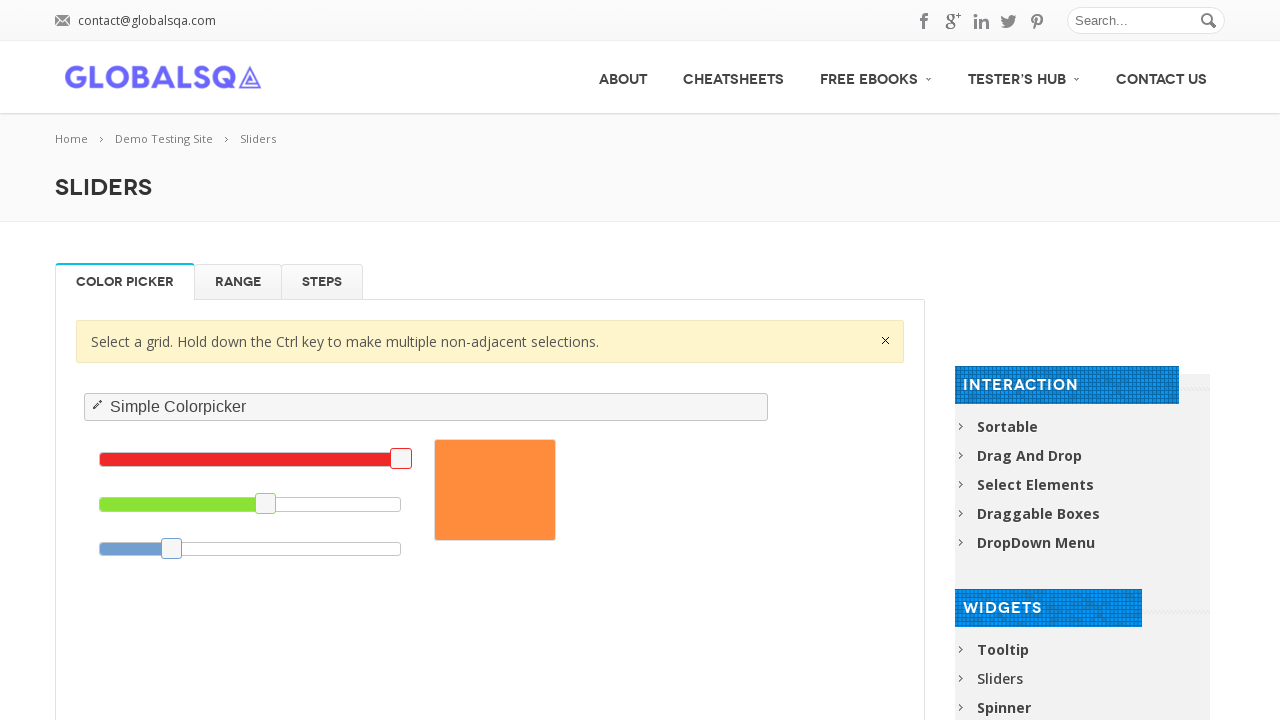

Located blue slider handle
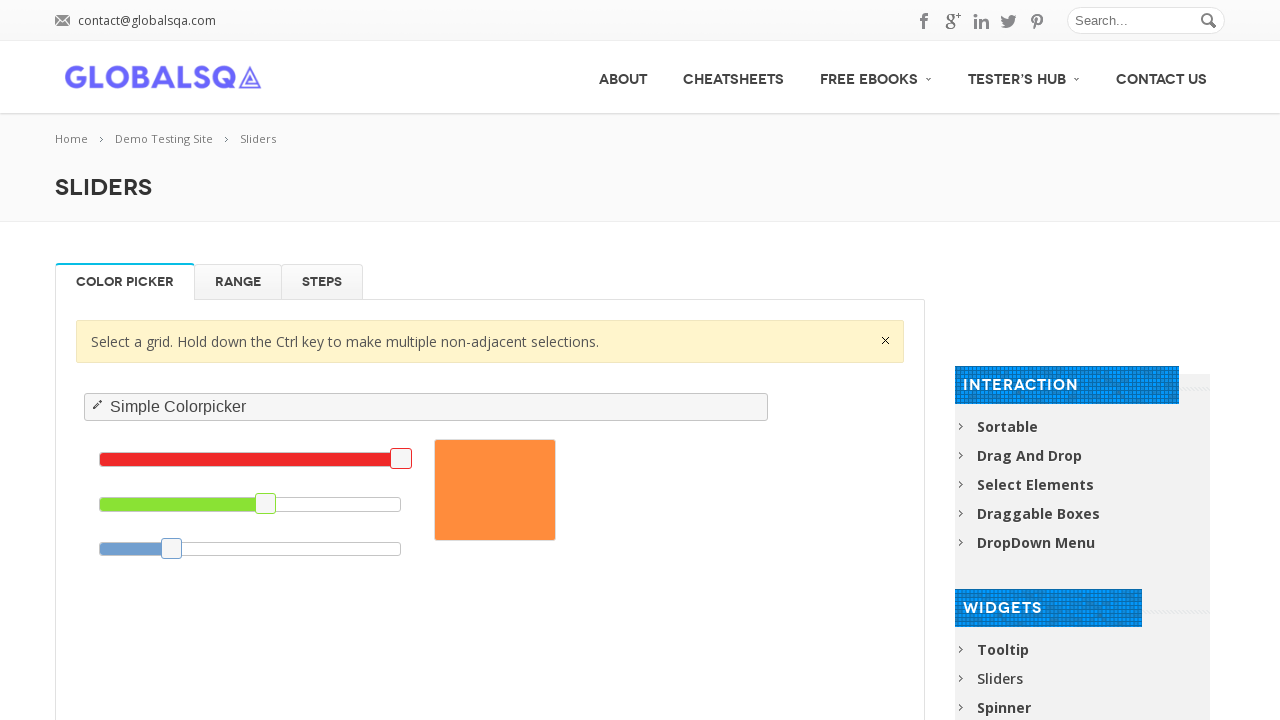

Retrieved red slider bounding box
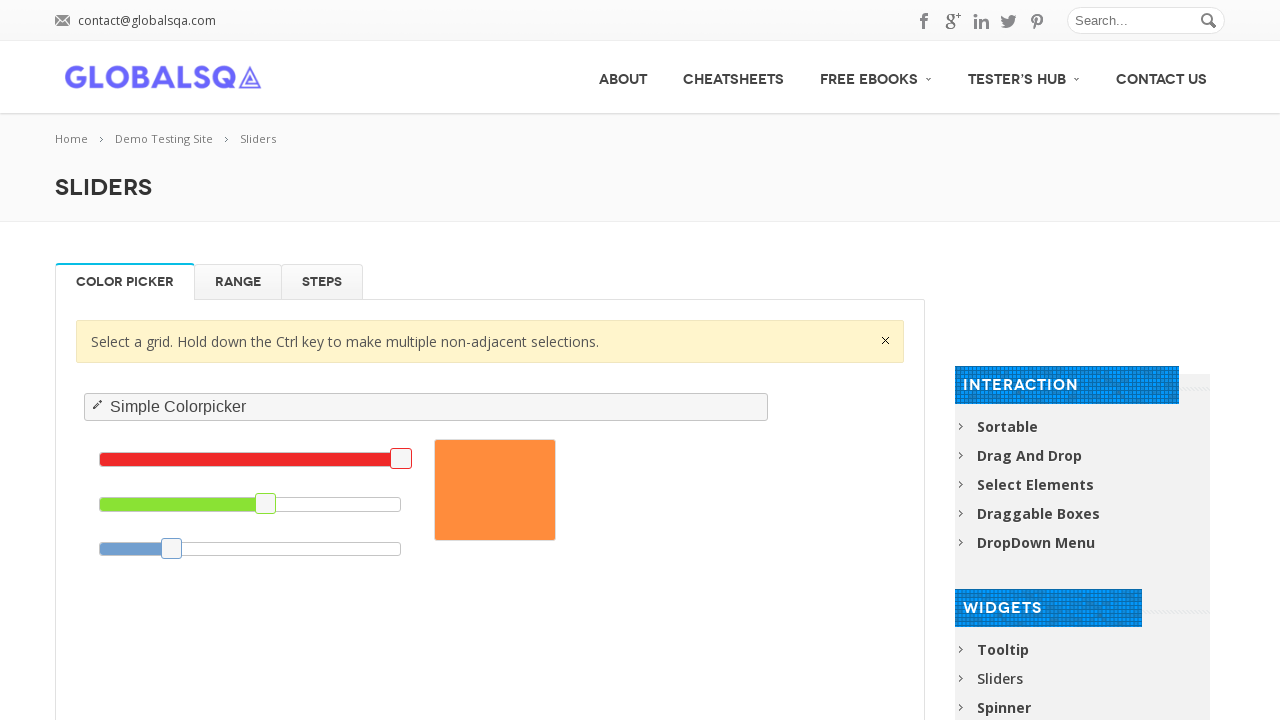

Dragged red slider handle to left position (minimum value) at (100, 460)
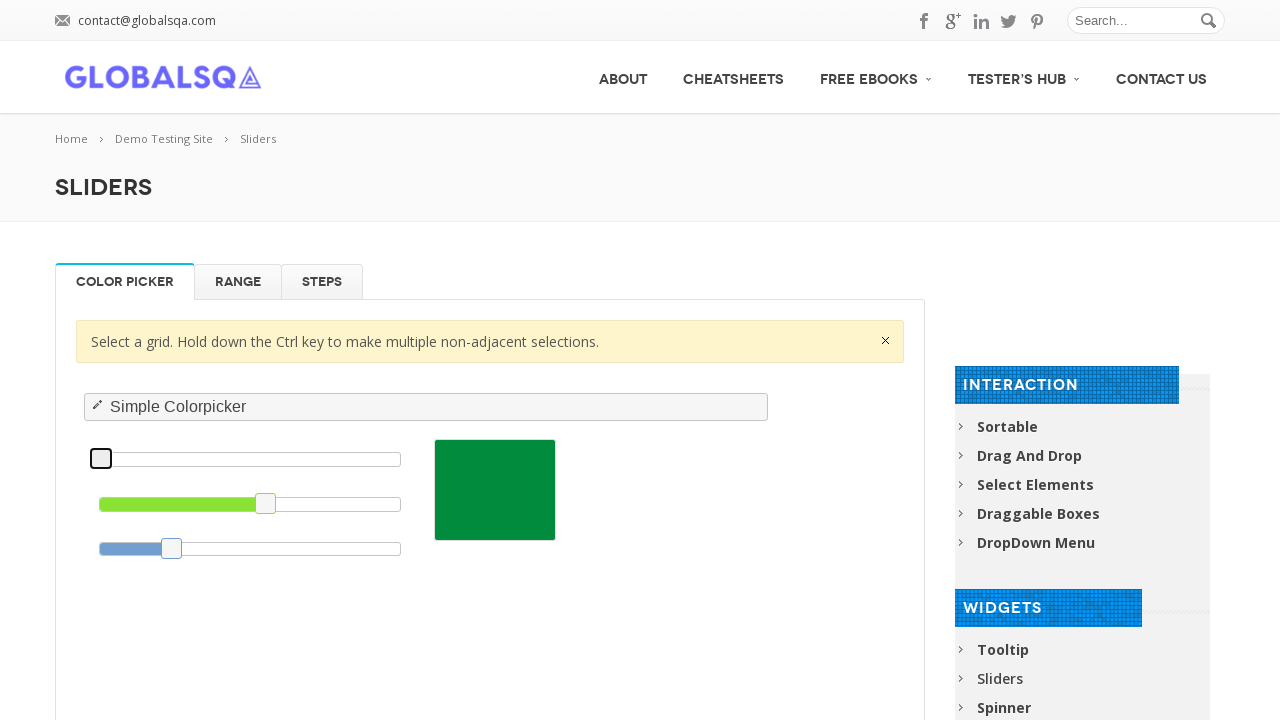

Waited 1 second for red slider adjustment
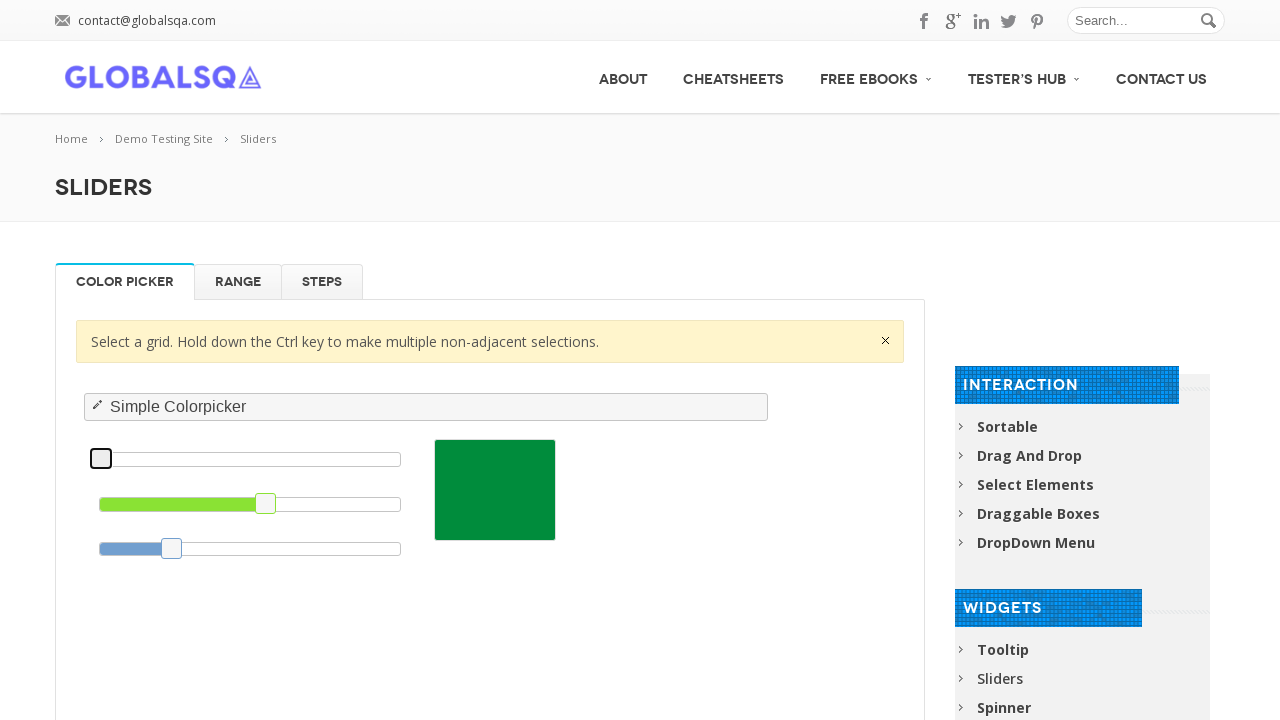

Retrieved green slider bounding box
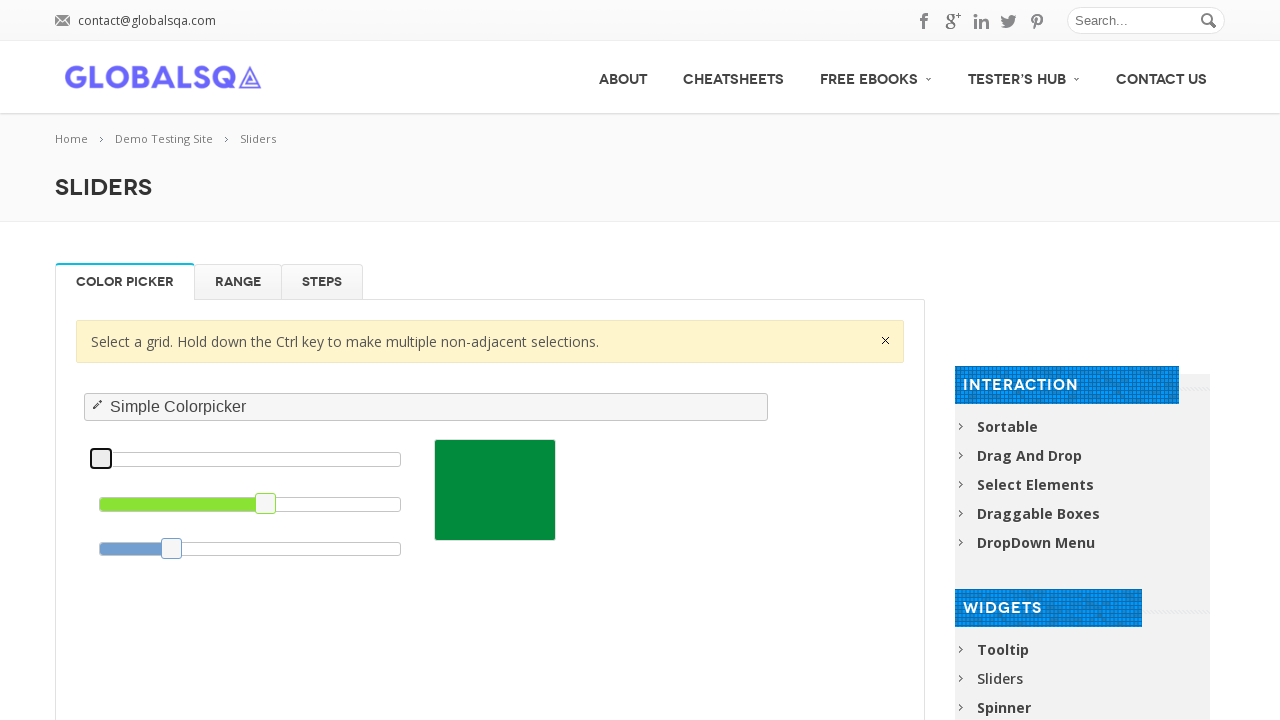

Dragged green slider handle to left position (minimum value) at (100, 505)
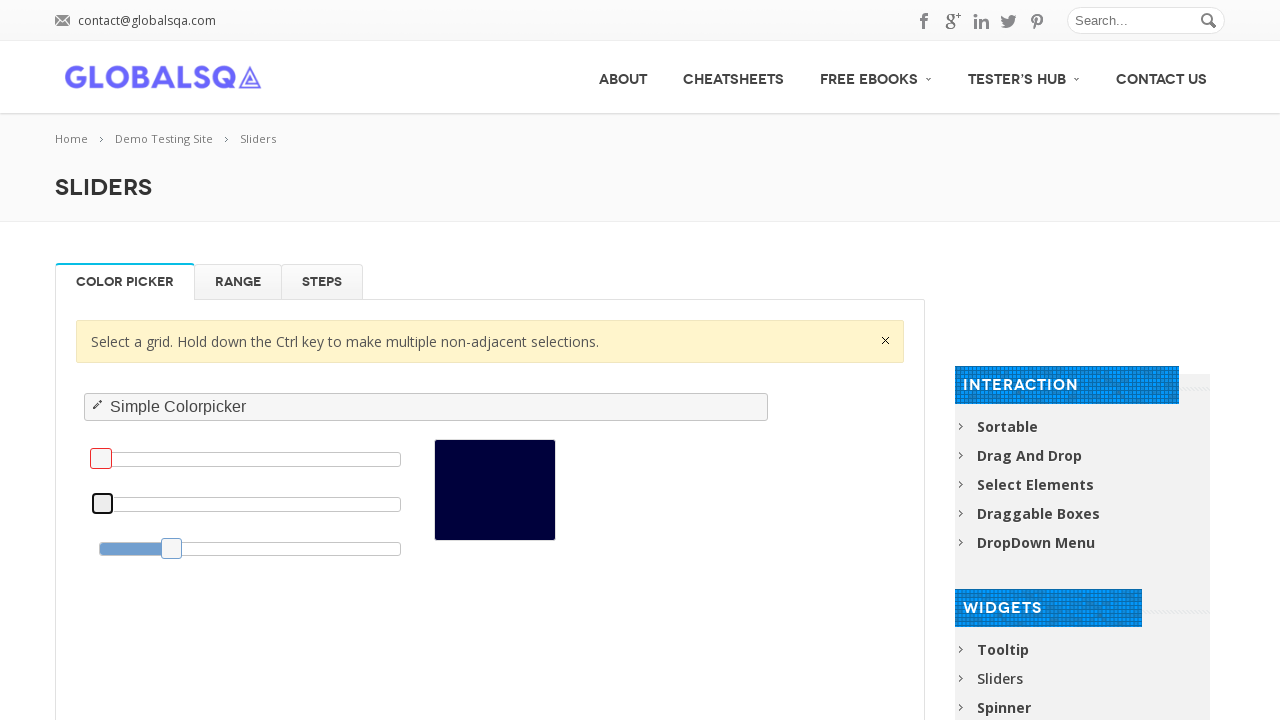

Waited 1 second after moving green slider to minimum
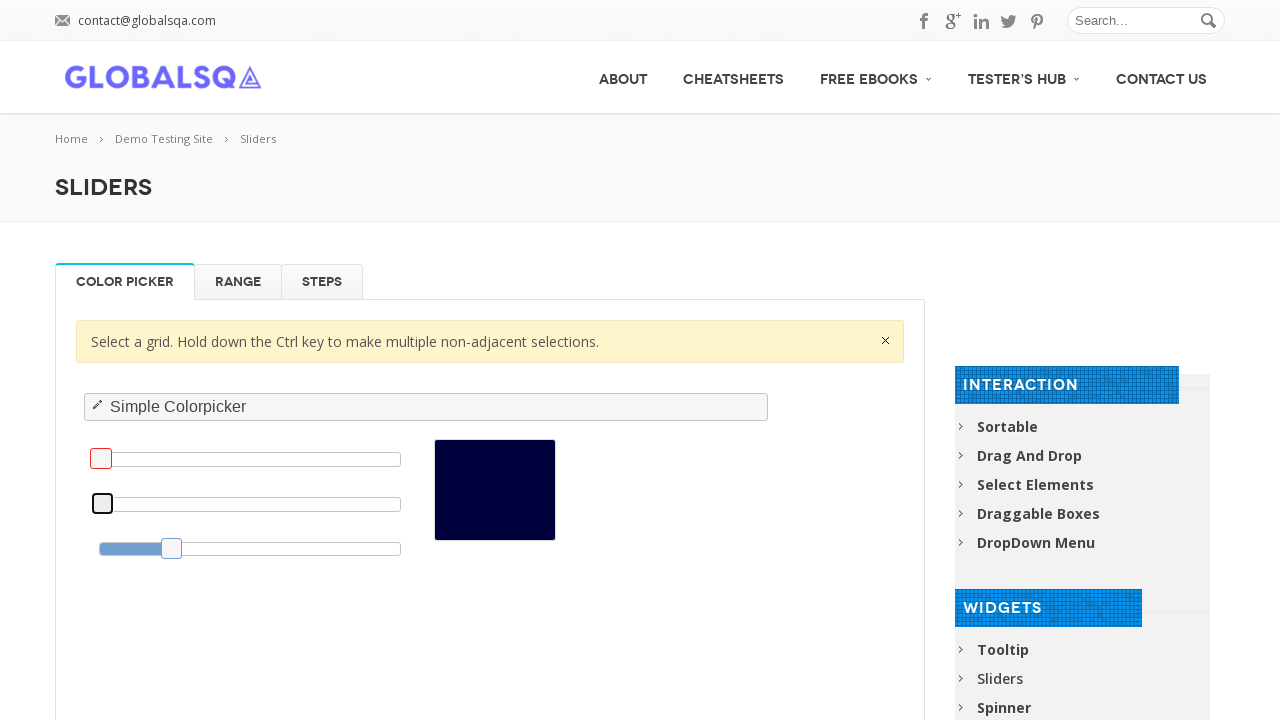

Dragged green slider handle to 70% position at (311, 505)
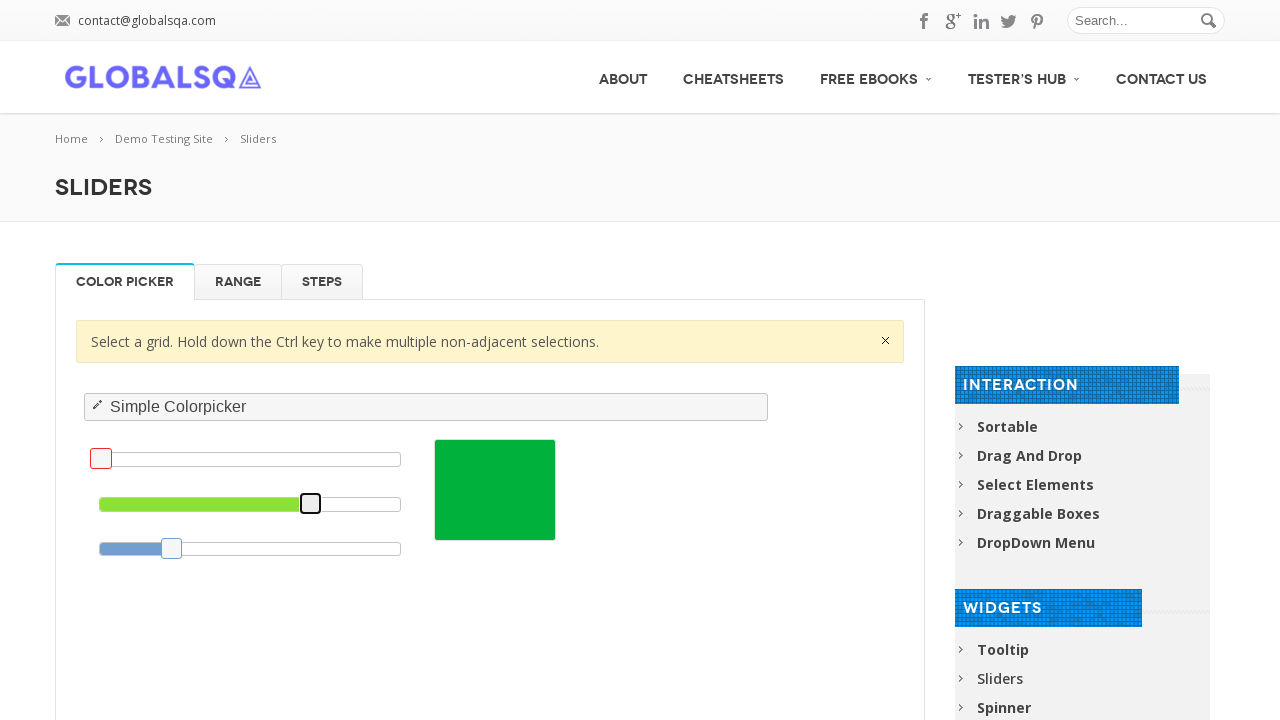

Waited 1 second for green slider adjustment to 70%
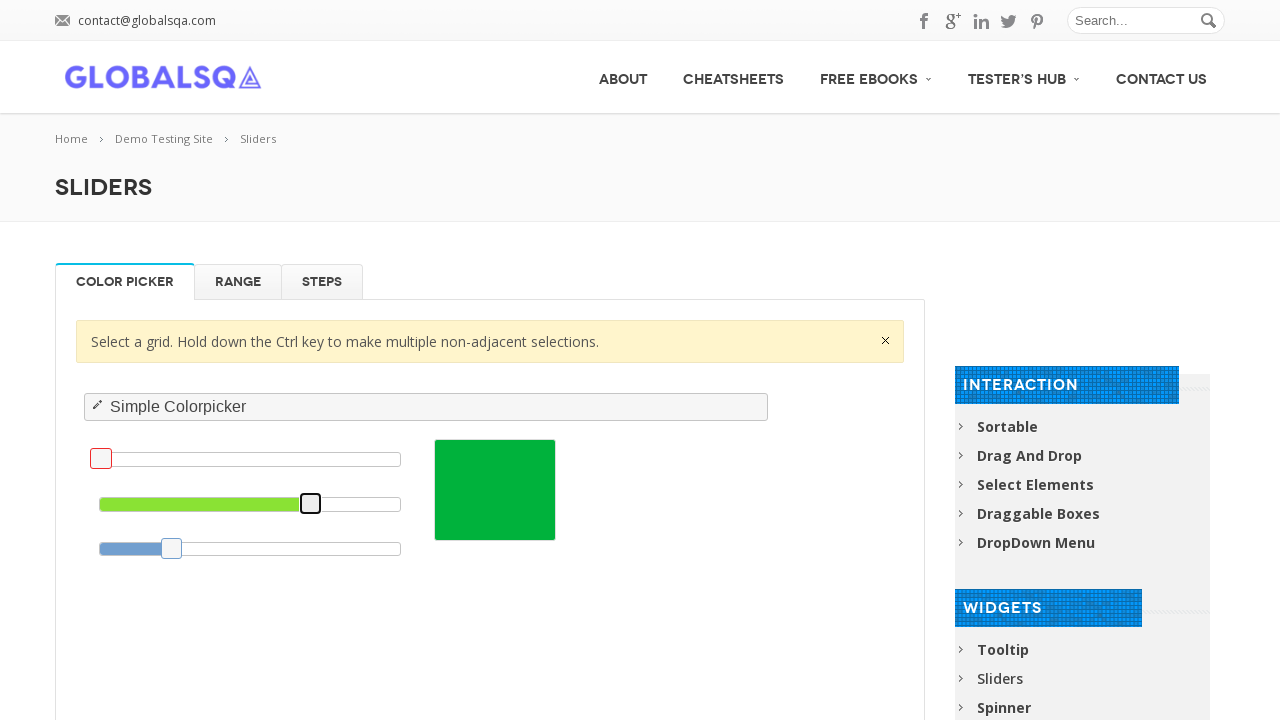

Retrieved blue slider bounding box
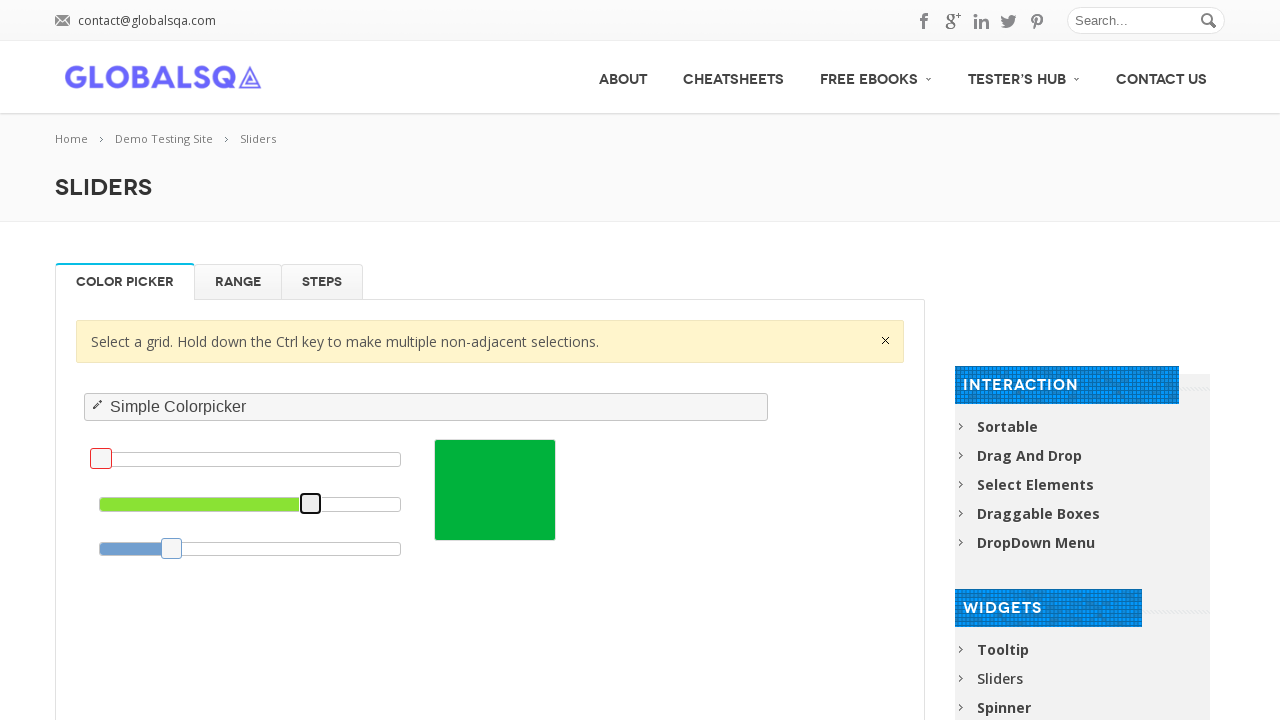

Dragged blue slider handle to 70% position at (311, 550)
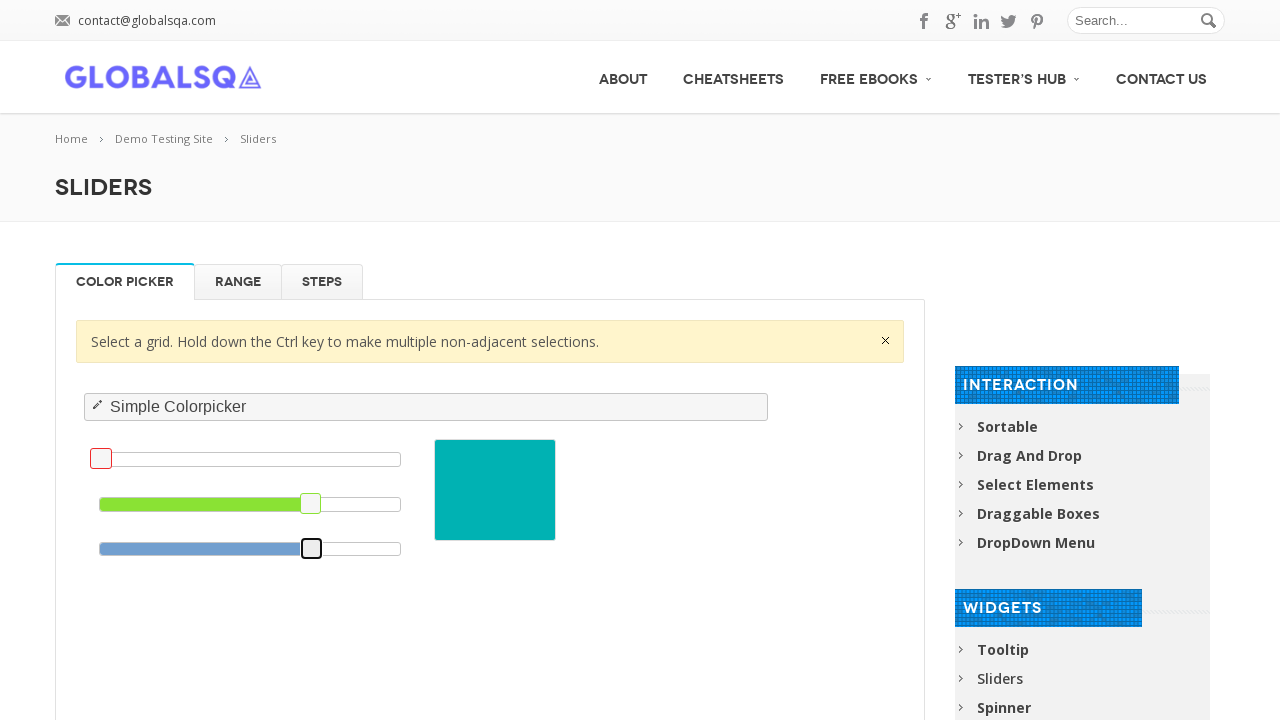

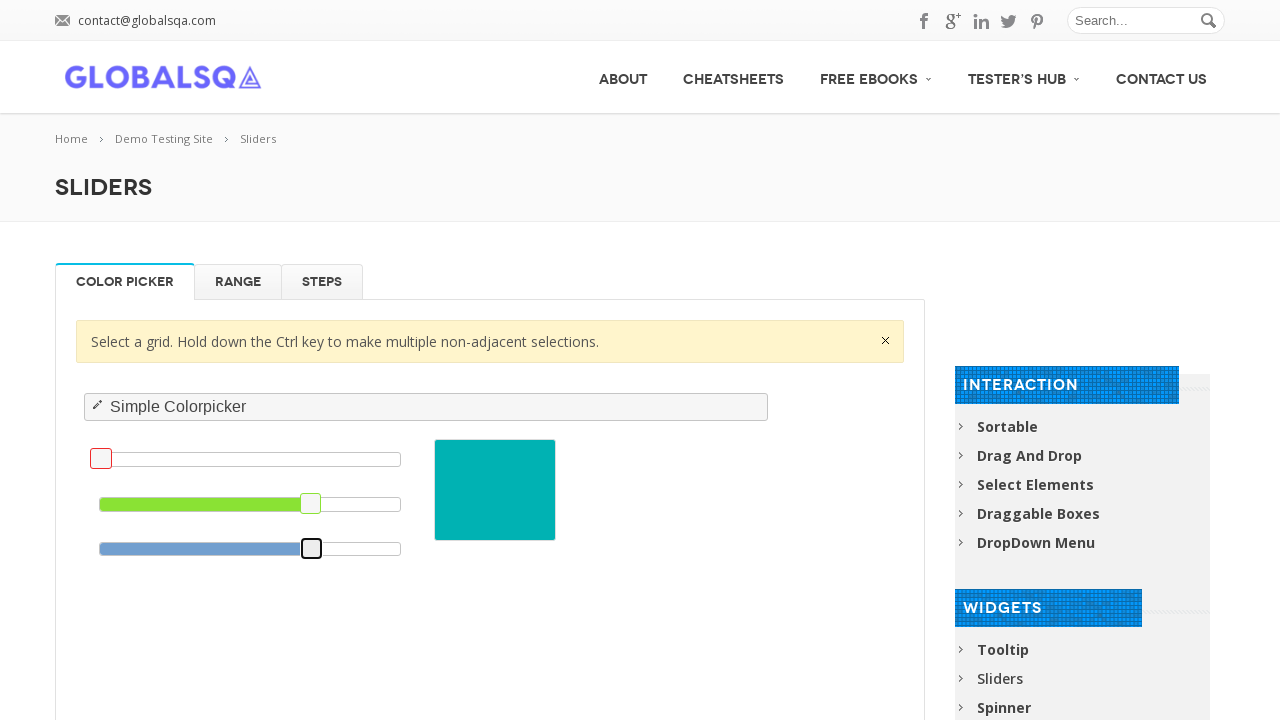